Tests product category filtering functionality by clicking on a product type (category) in the navigation and verifying that products of that type are displayed.

Starting URL: https://www.demoblaze.com/

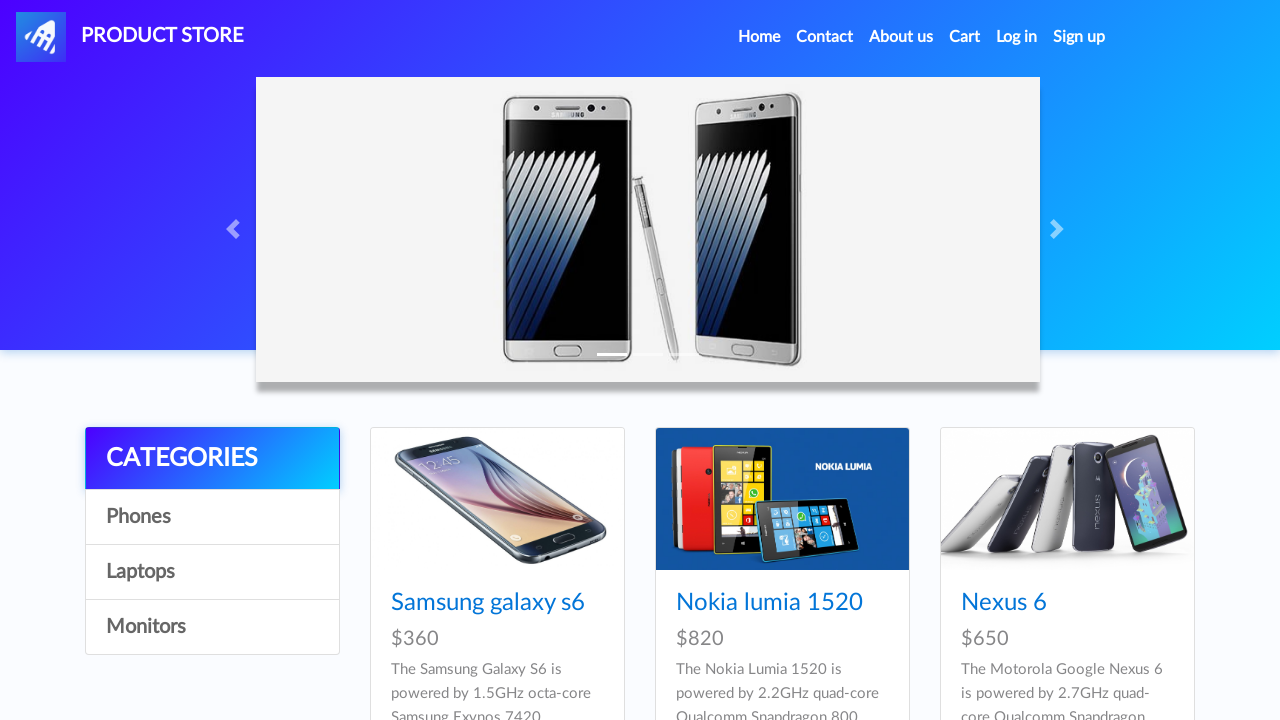

Clicked on Laptops category in navigation at (212, 572) on .list-group a:nth-child(3)
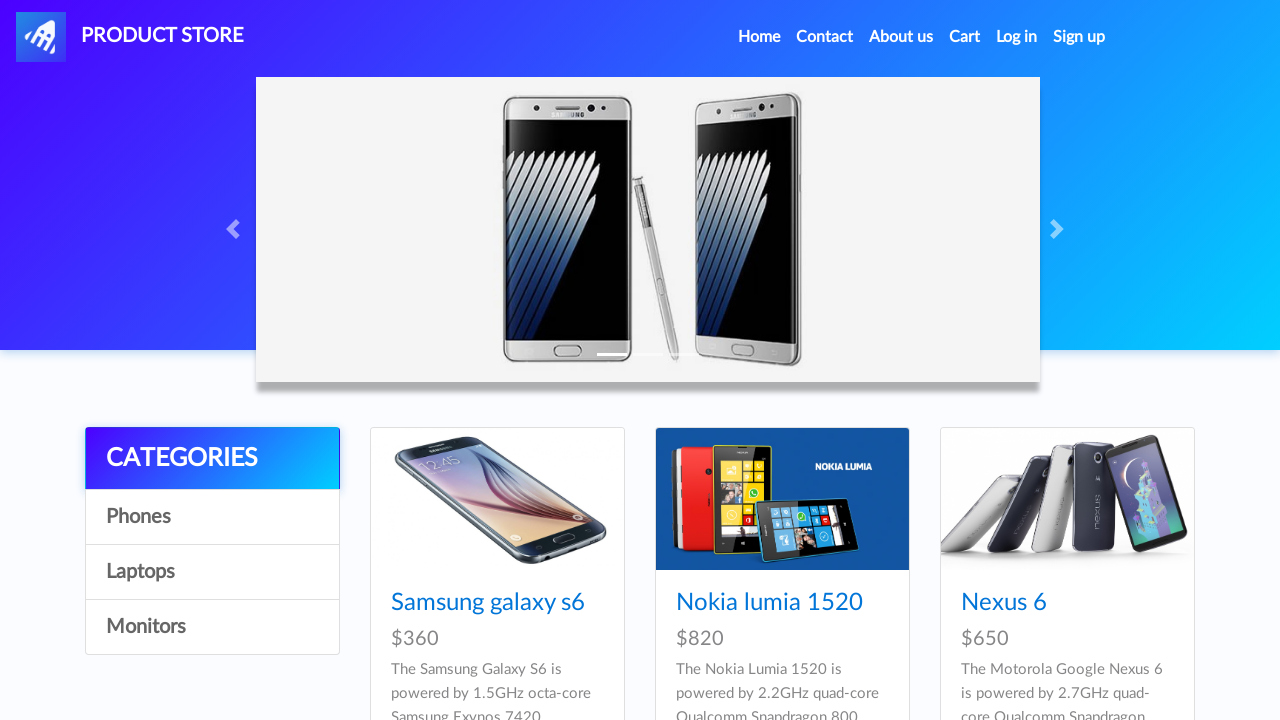

Waited for filtered laptop products to load and verified product is visible
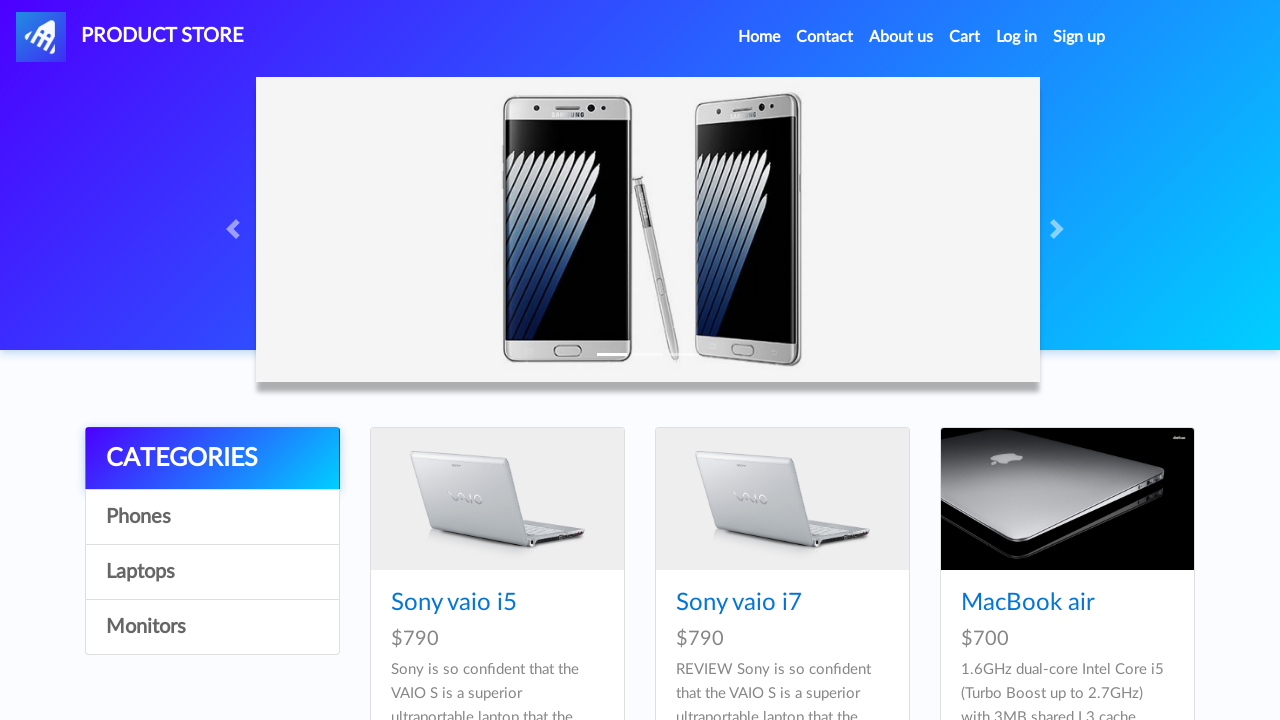

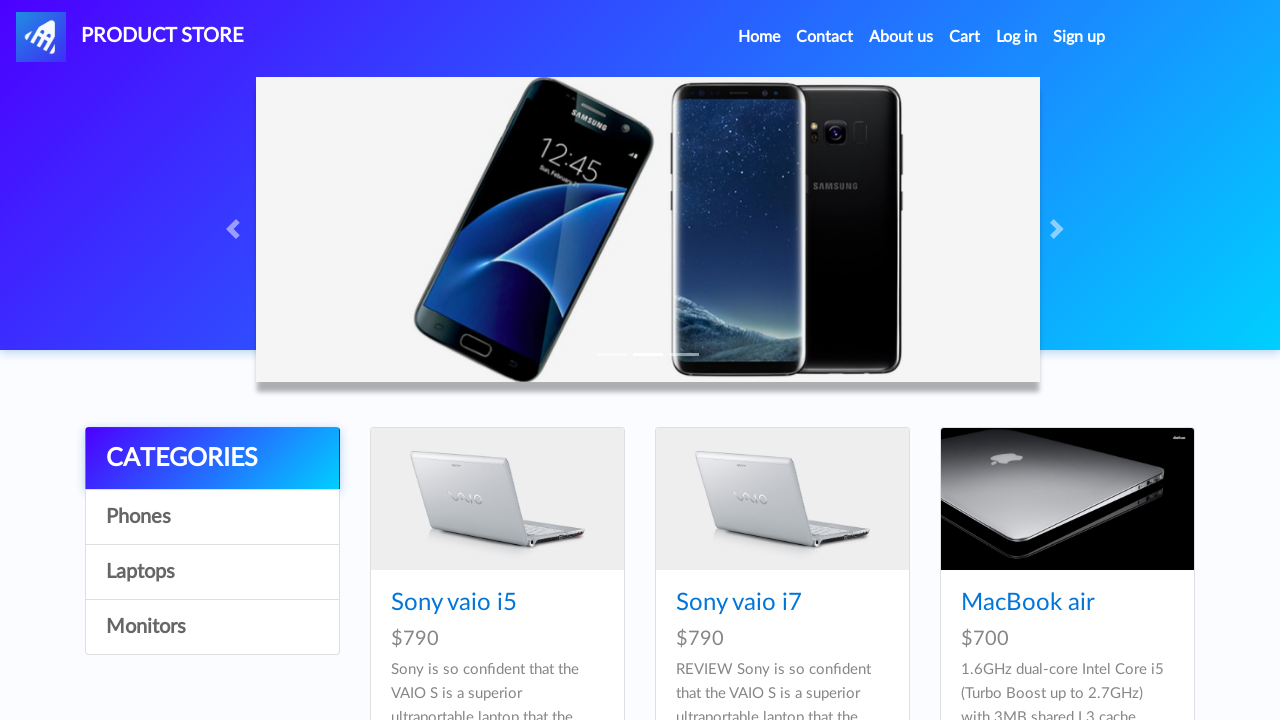